Fills out a Google Form with name, age, and location information, then submits the form

Starting URL: https://forms.gle/12M8rdtJeVLK6JHk6

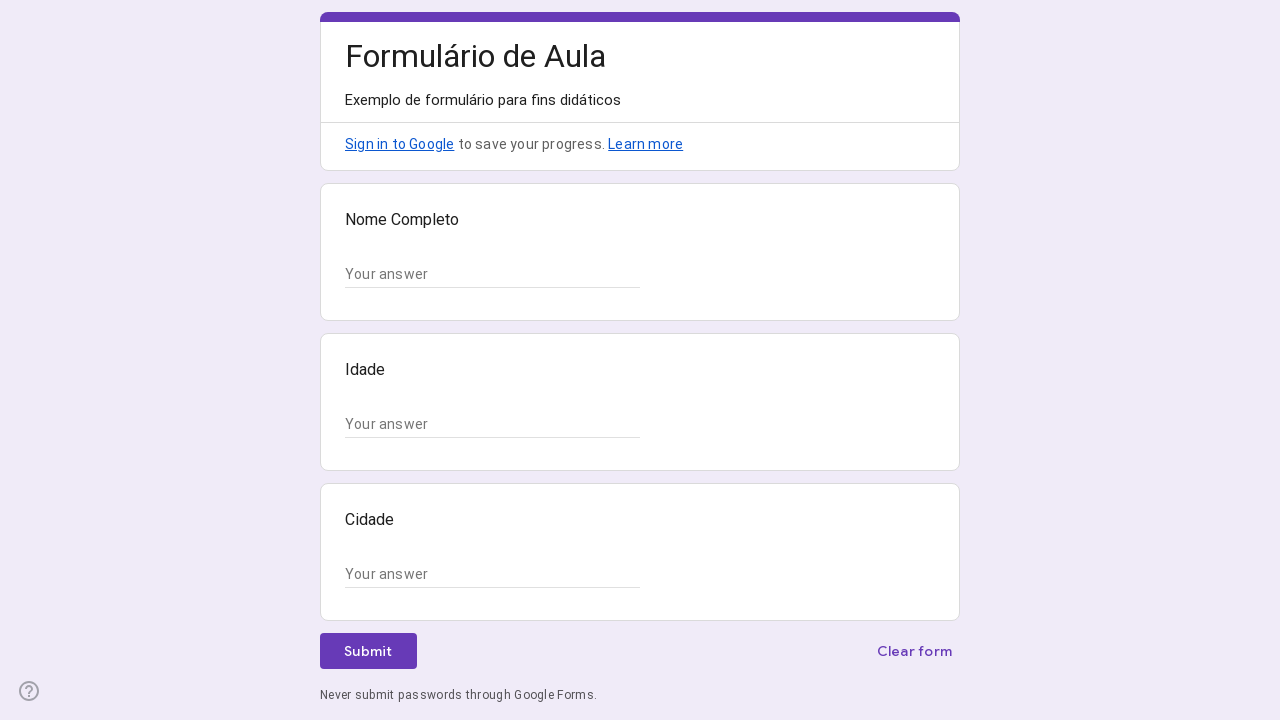

Located all text input fields on the form
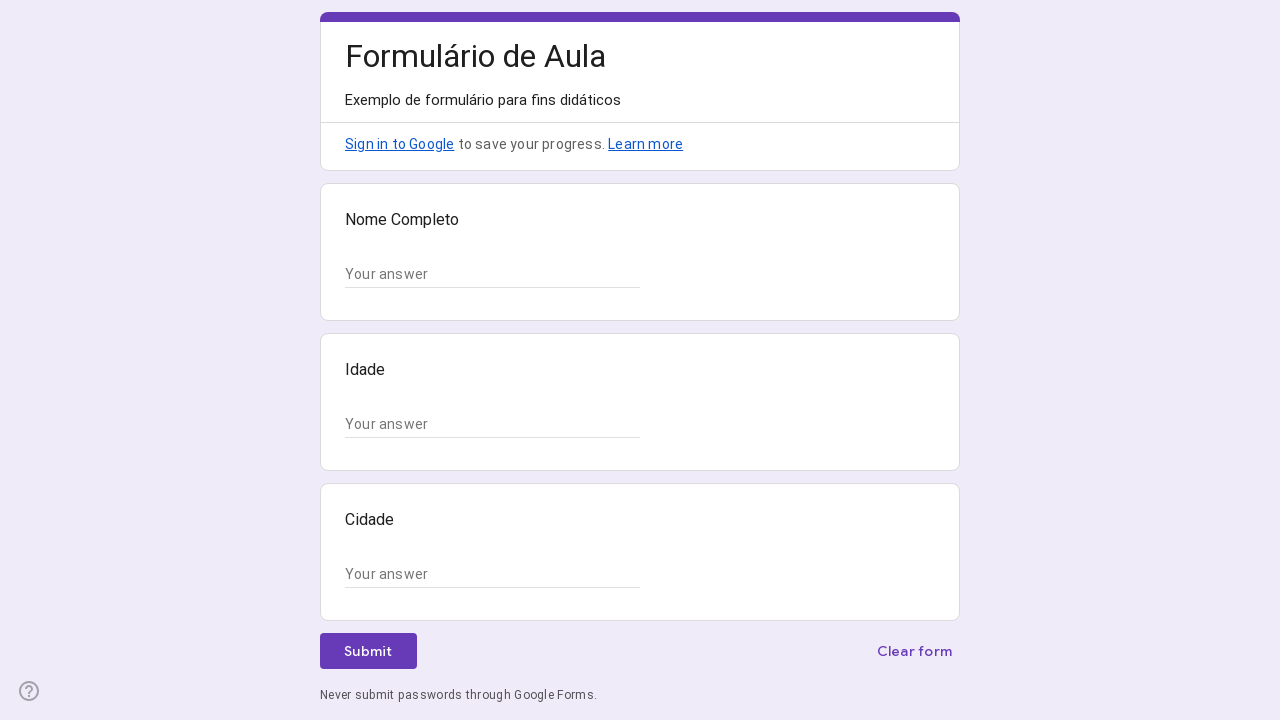

Filled name field with 'João Silva' on .whsOnd >> nth=0
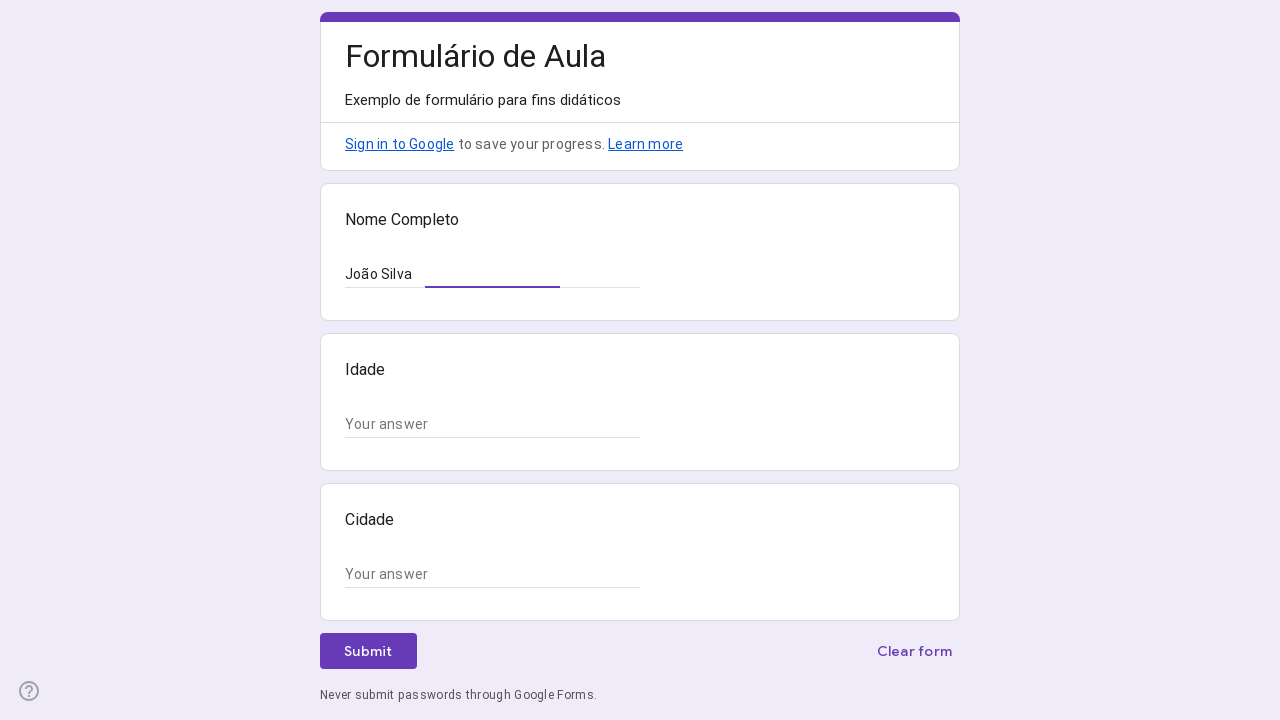

Filled age field with '28' on .whsOnd >> nth=1
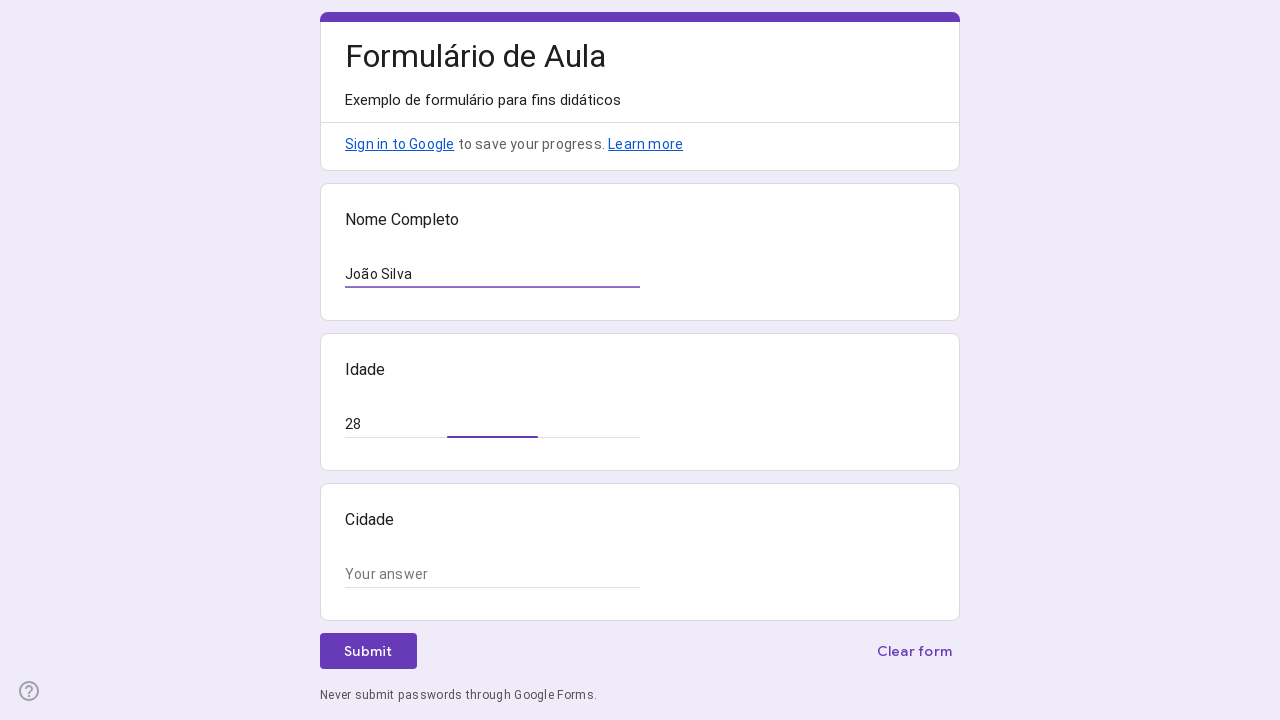

Filled location field with 'Rio de Janeiro' on .whsOnd >> nth=2
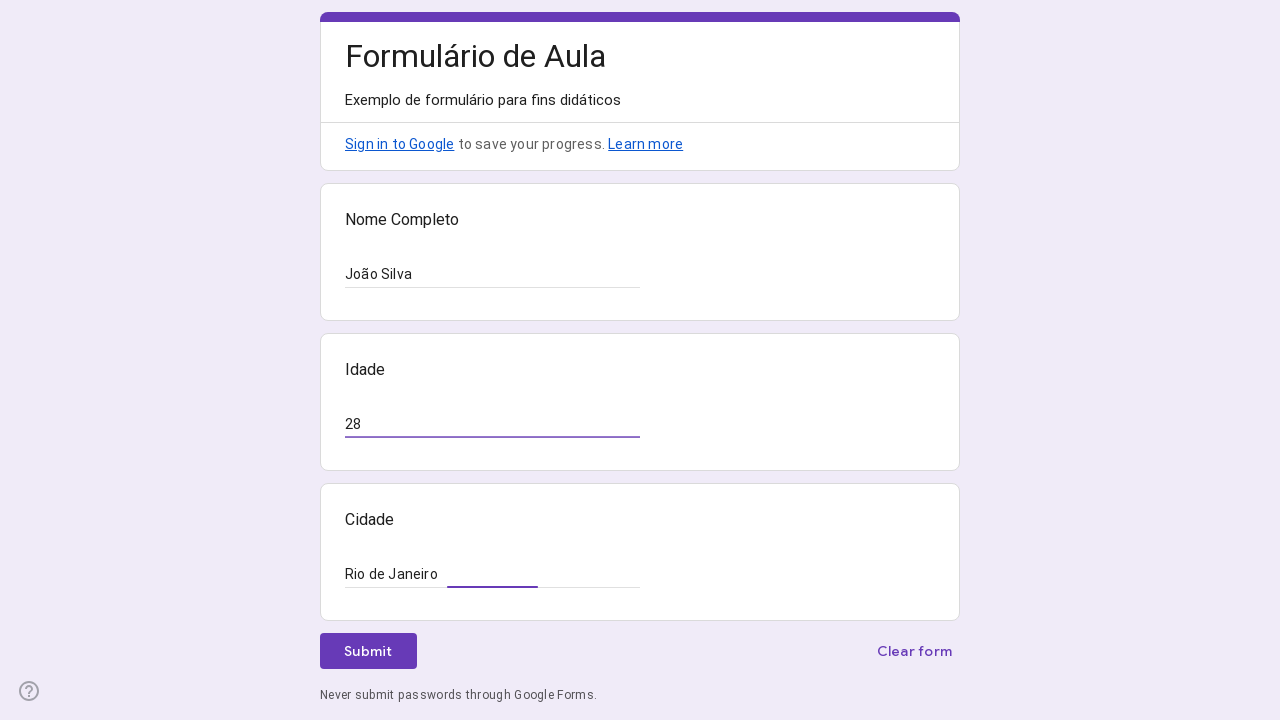

Clicked the submit button to submit the form at (368, 651) on .NPEfkd >> nth=0
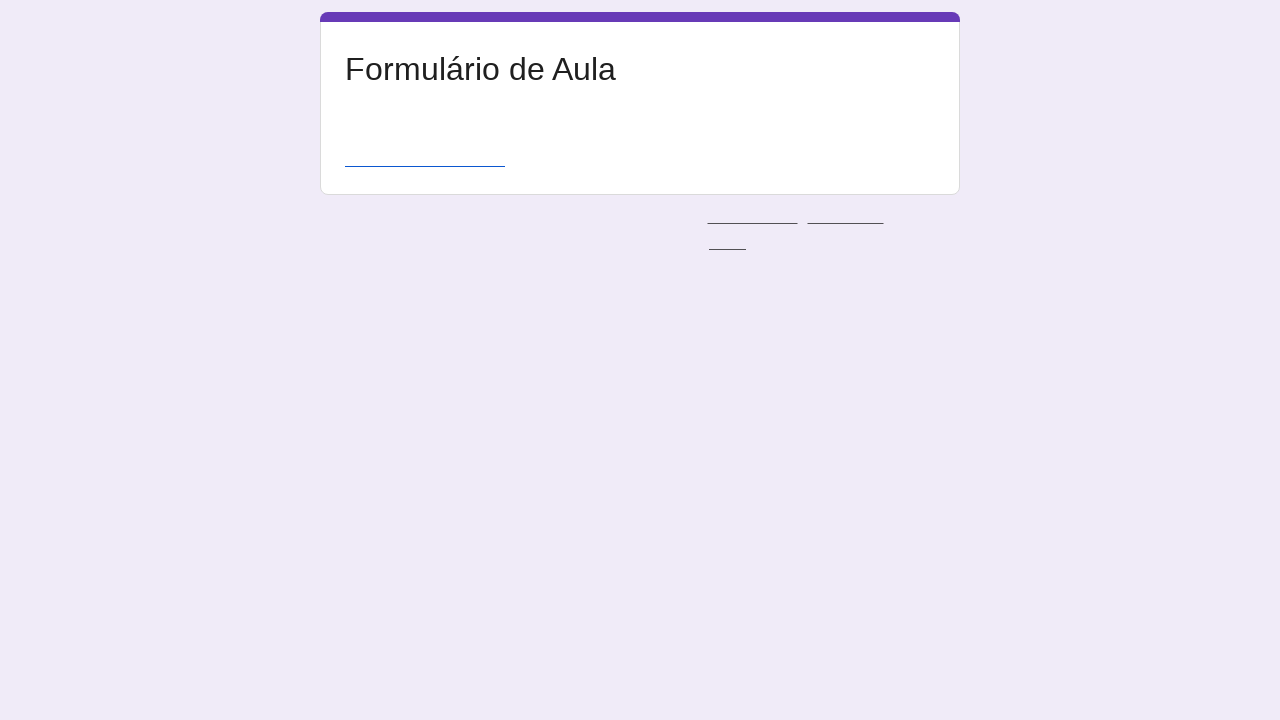

Form submission completed and page reached network idle state
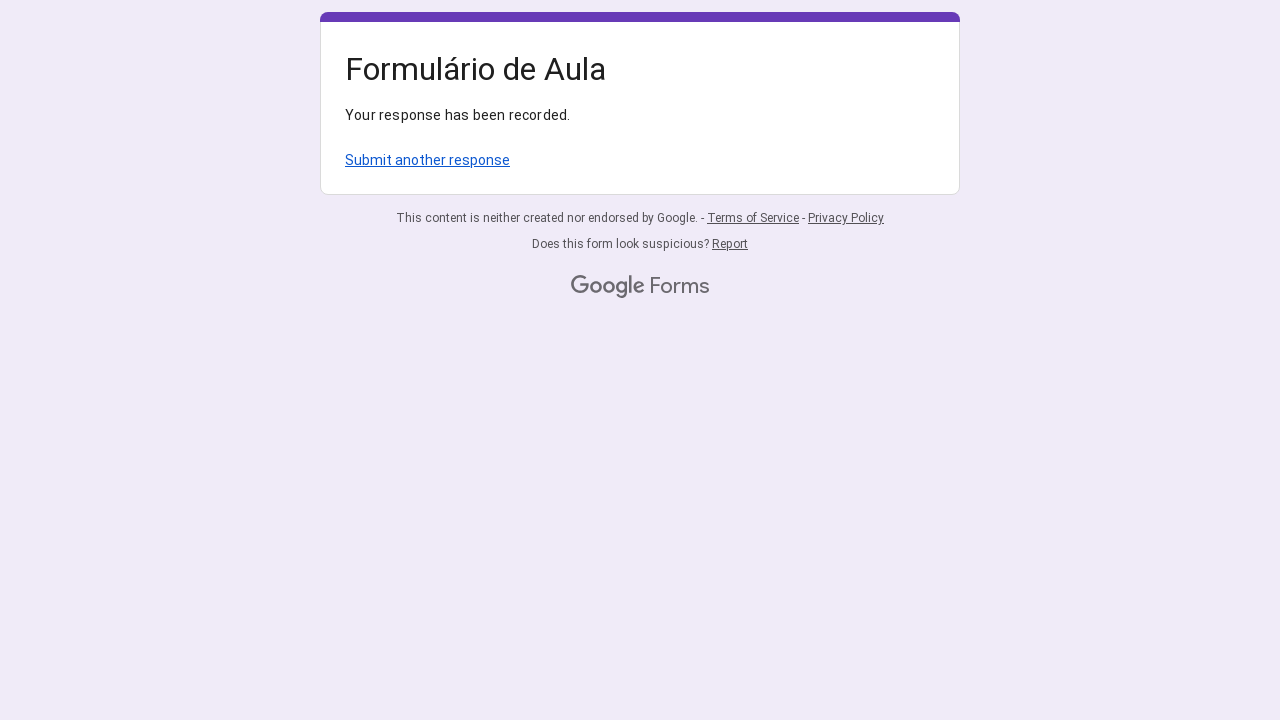

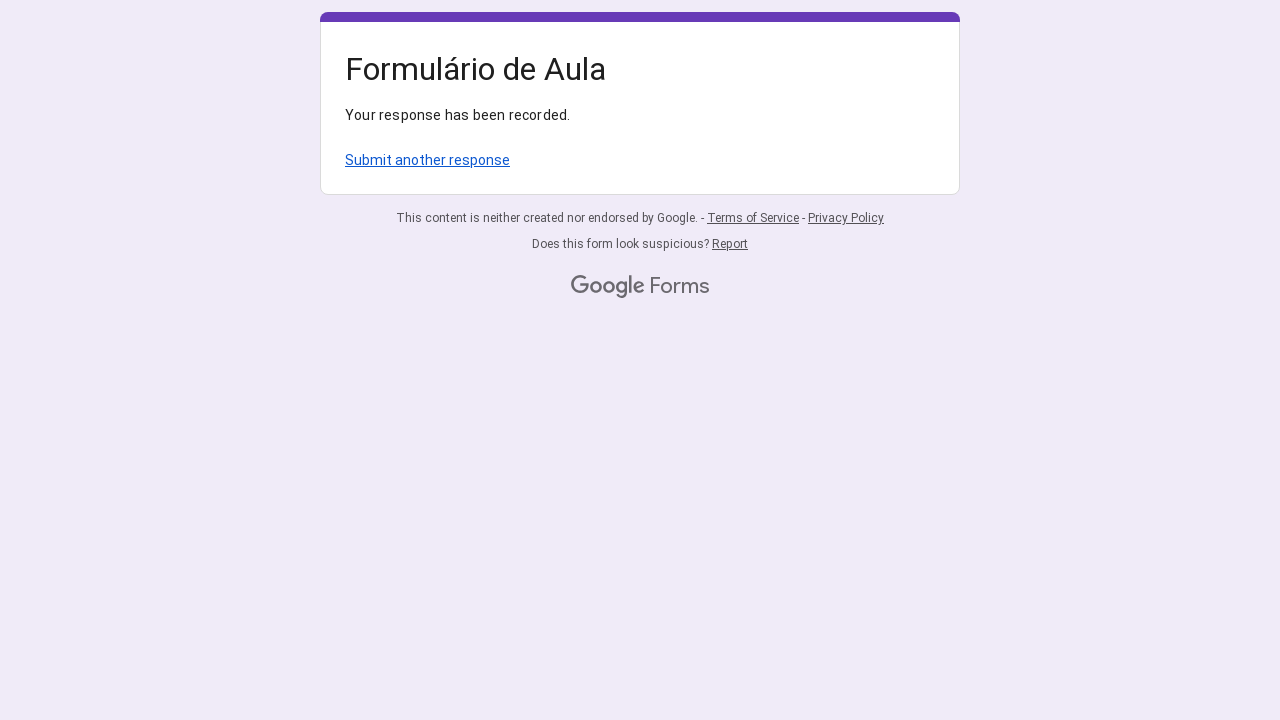